Tests click and drag selection by clicking and holding on first item, dragging to fourth item to select multiple elements

Starting URL: https://automationfc.github.io/jquery-selectable/

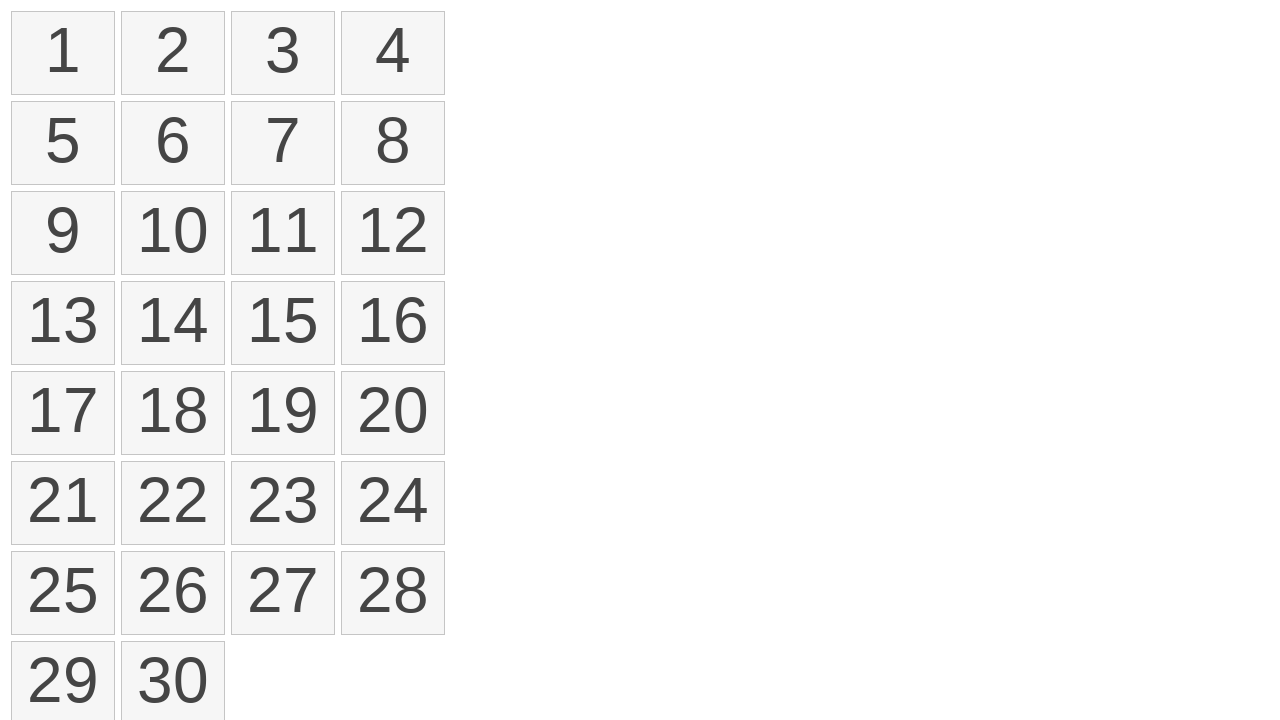

Located all selectable list items
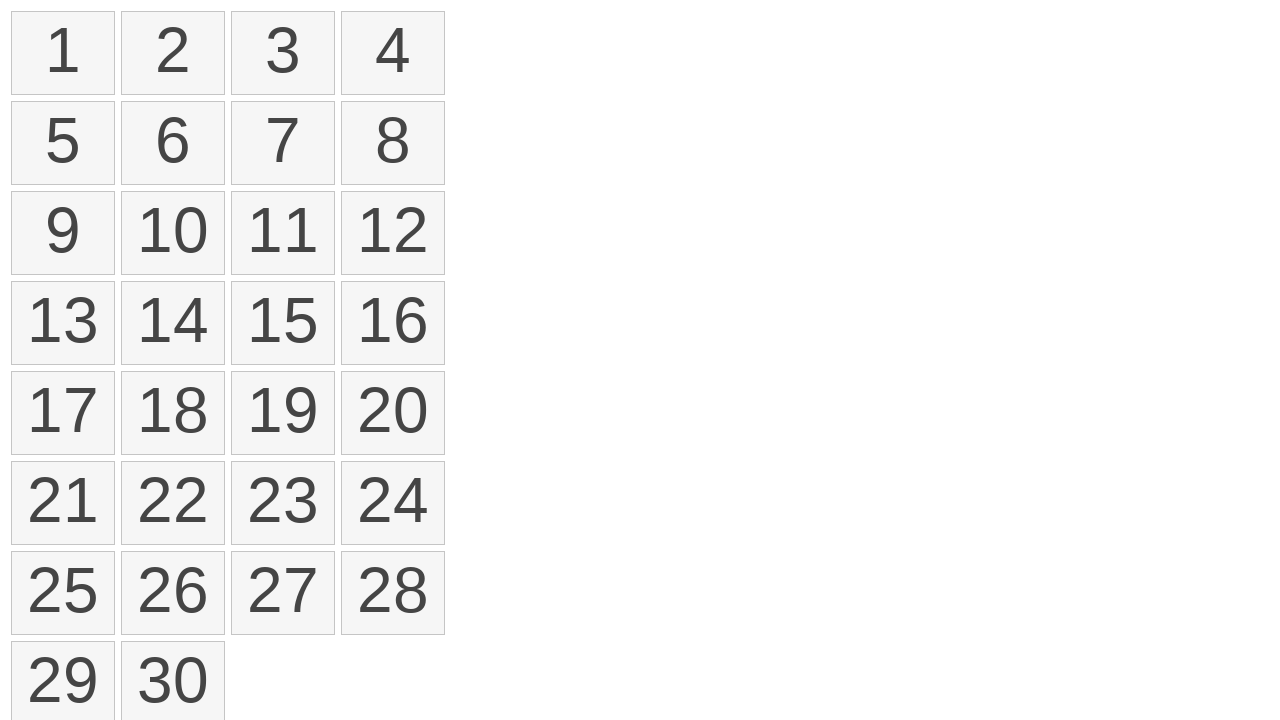

Located first item in selectable list
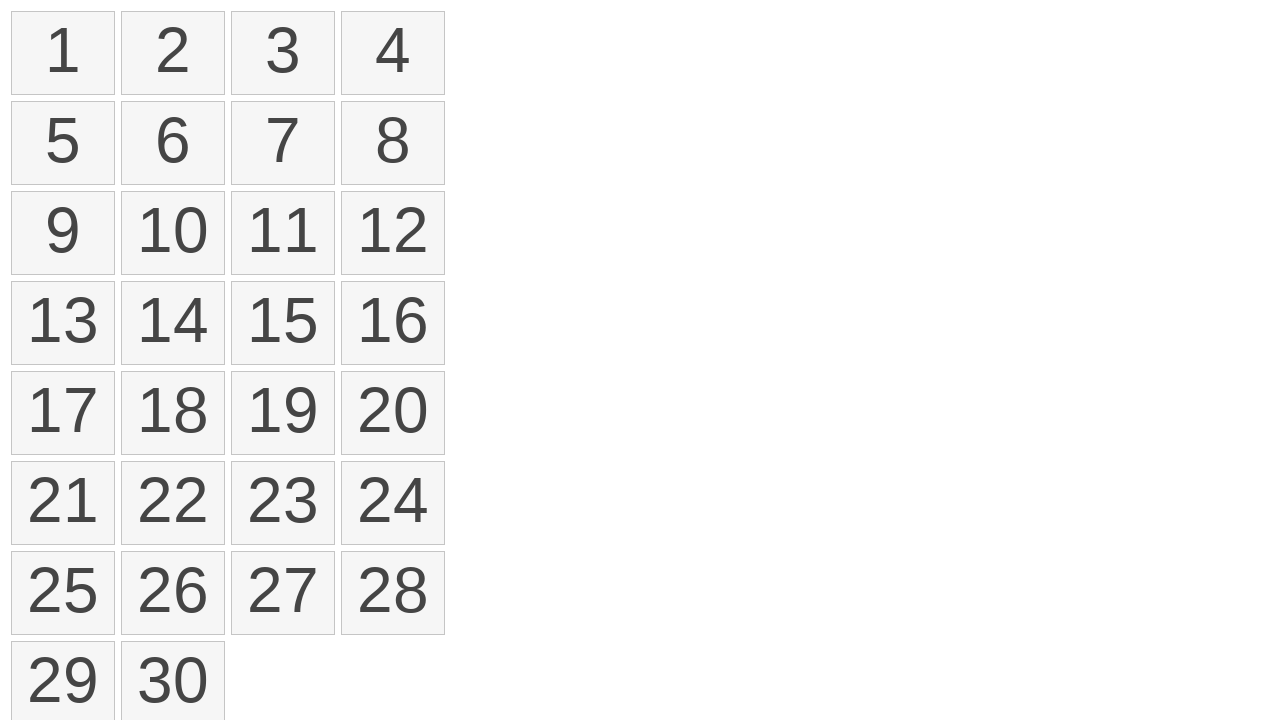

Located fourth item in selectable list
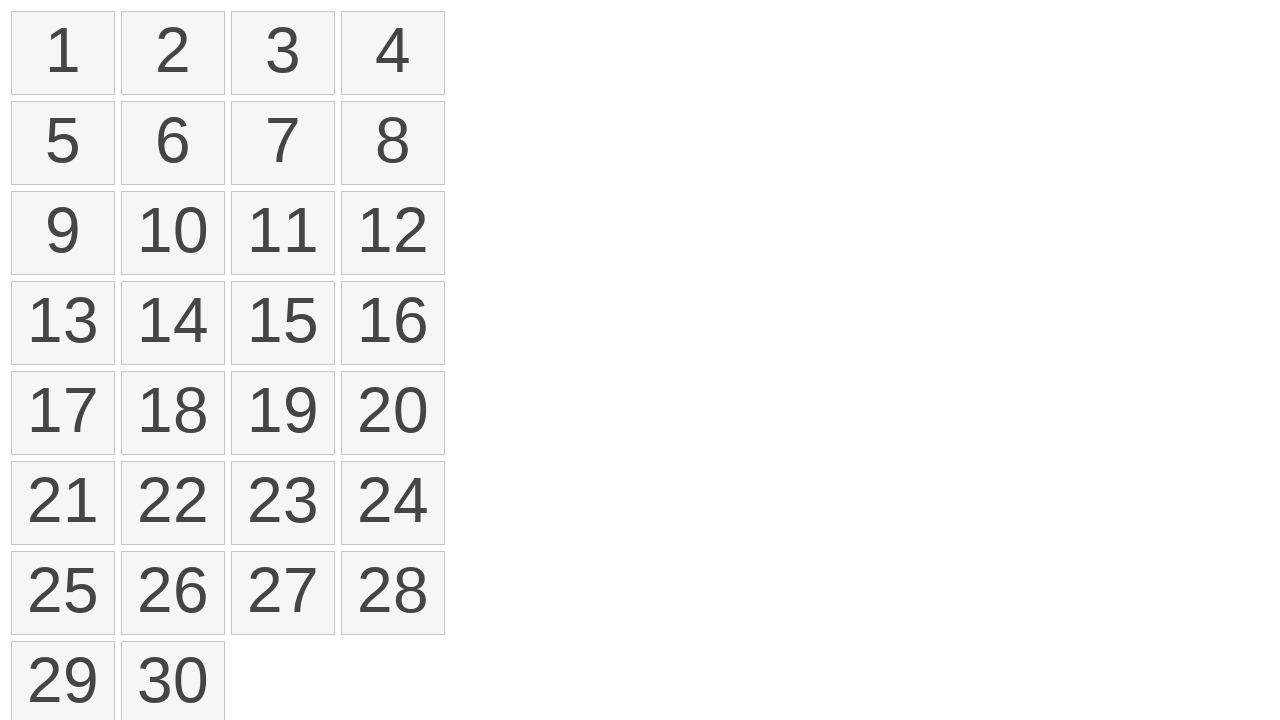

Performed click and drag from first item to fourth item to select multiple elements at (393, 53)
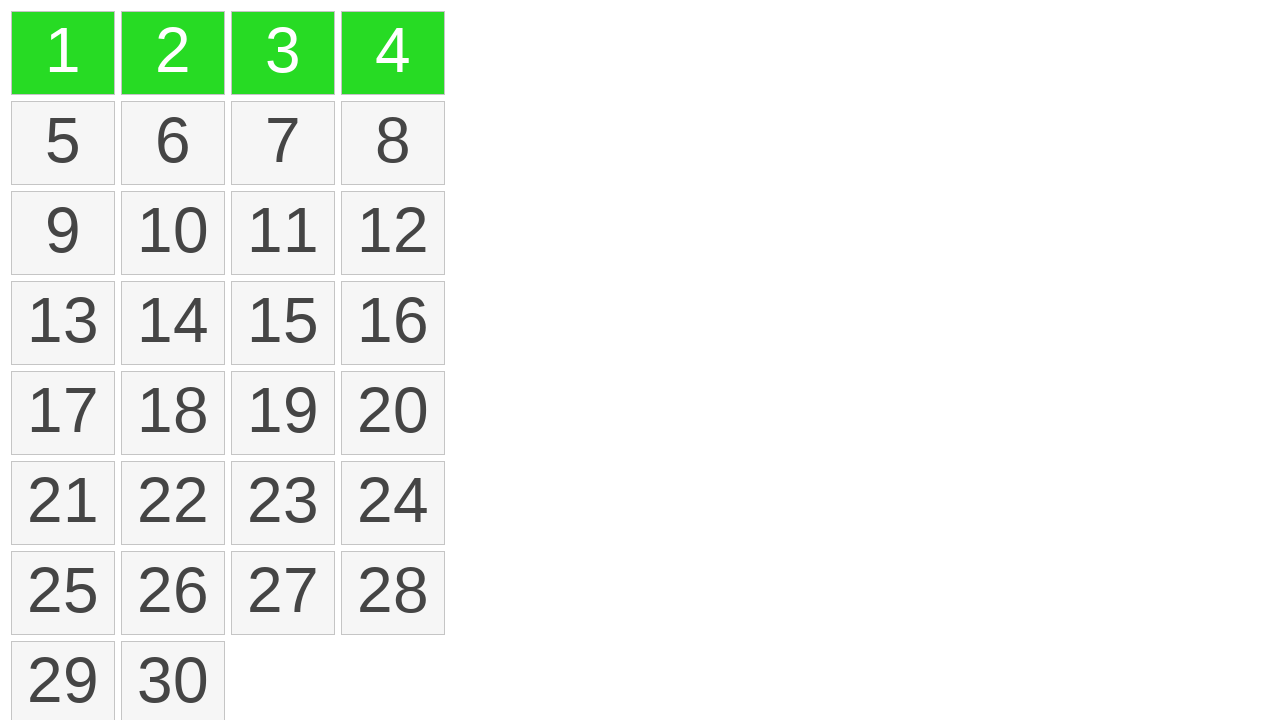

Located all selected items with ui-selected class
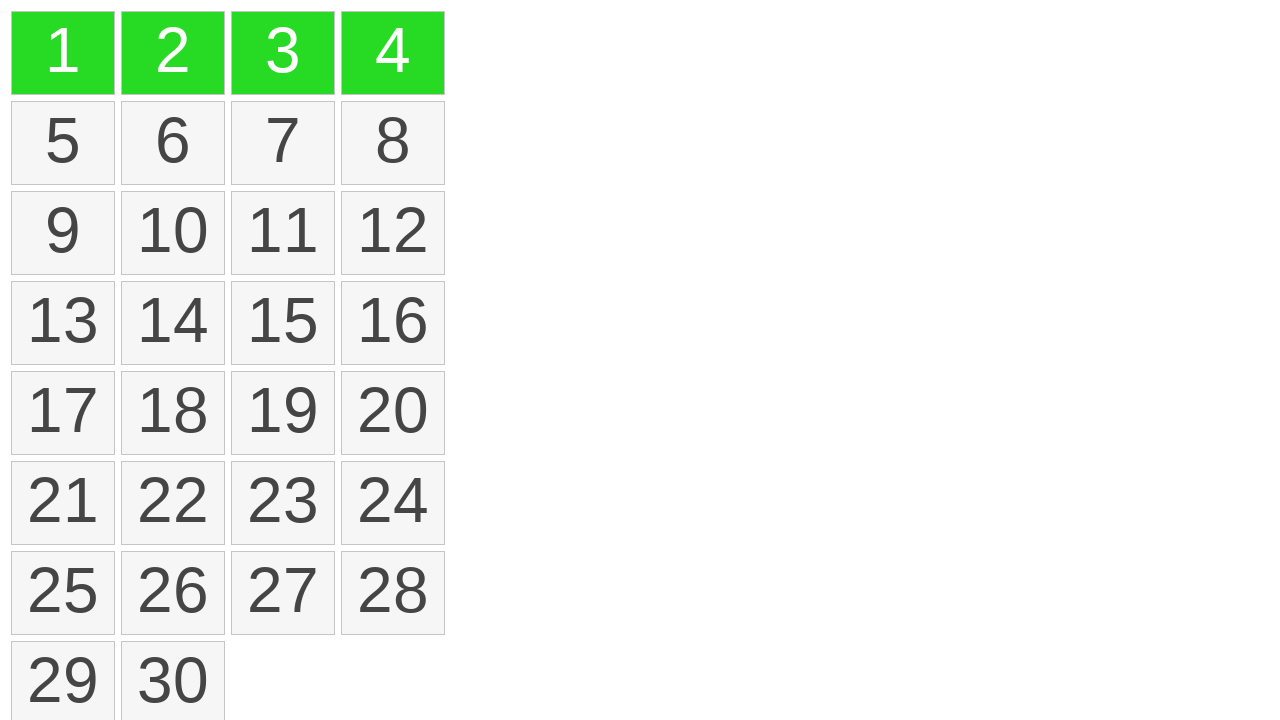

Verified that exactly 4 items are selected
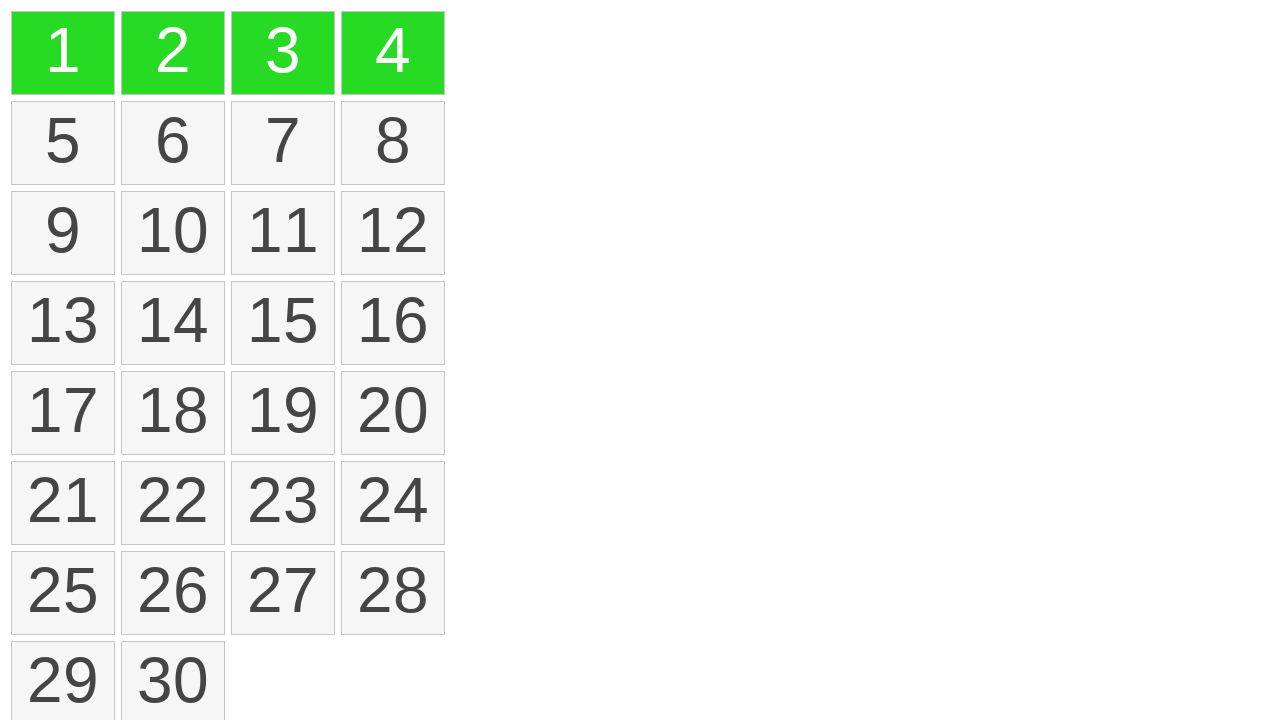

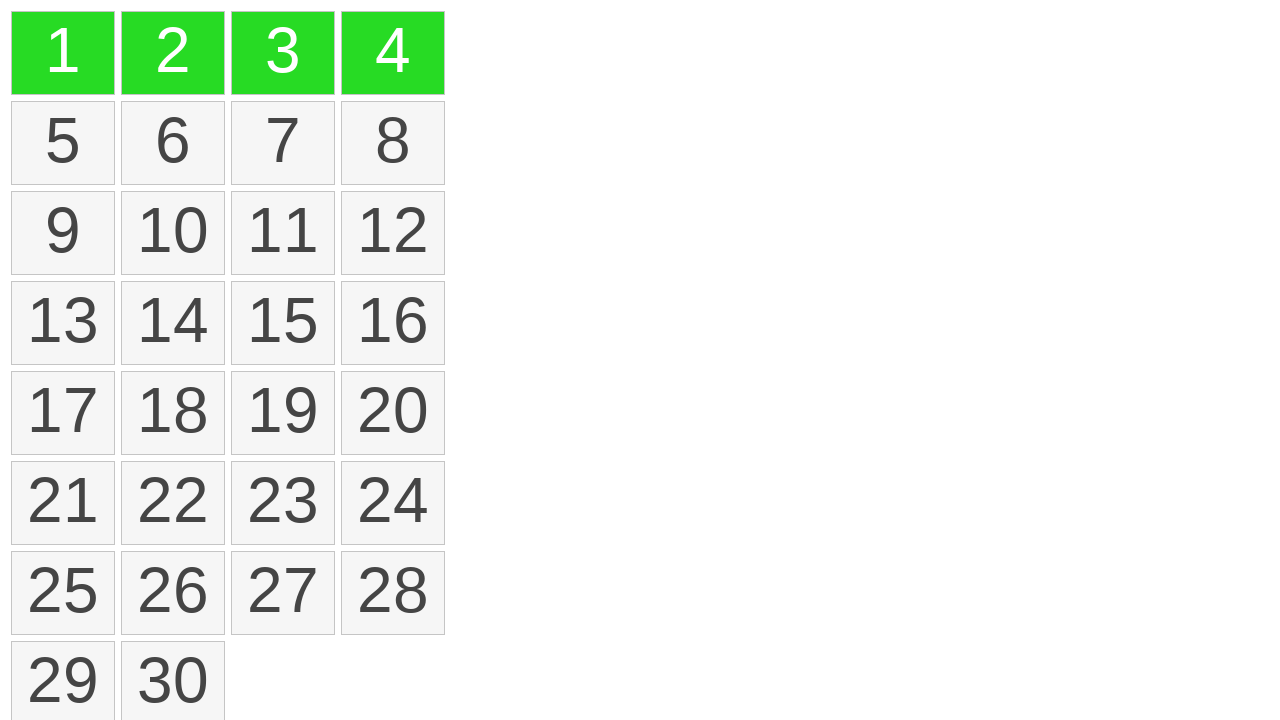